Tests form validation by submitting four digit number "1234" and valid directivo field, verifying that number error message is displayed

Starting URL: https://elenarivero.github.io/Ejercicio2/index.html

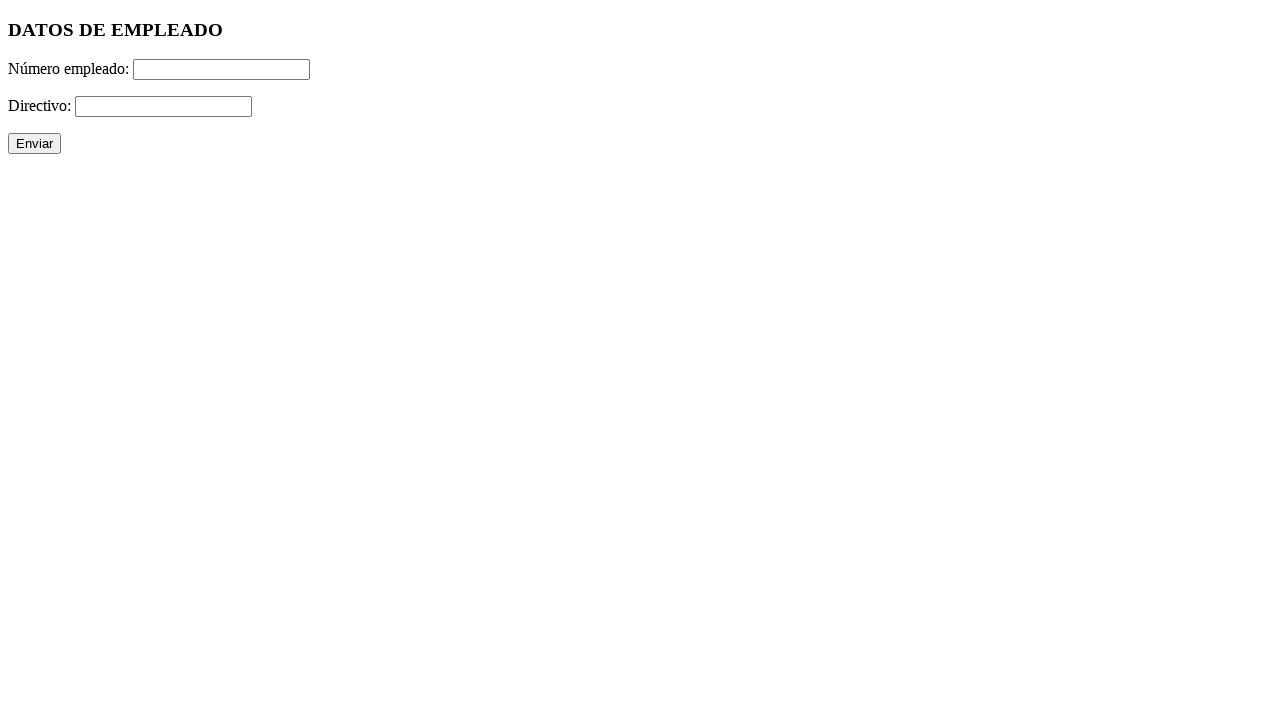

Navigated to form page
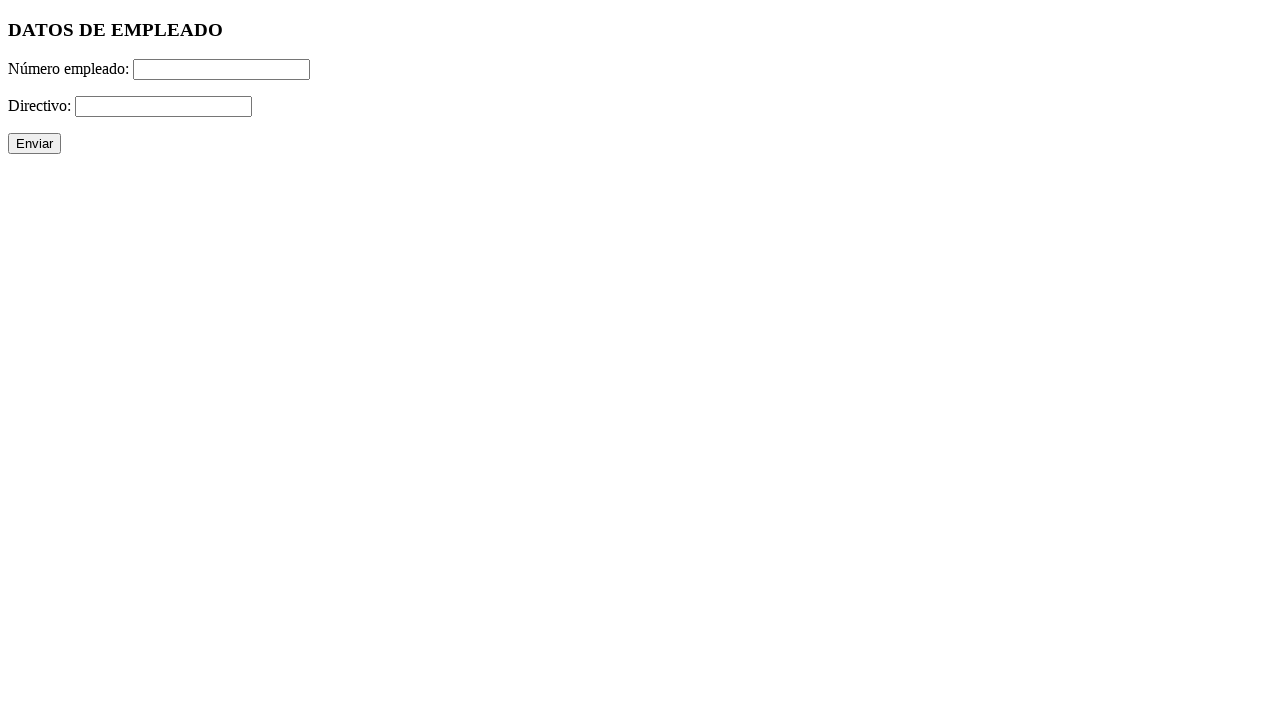

Filled numero field with '1234' on #numero
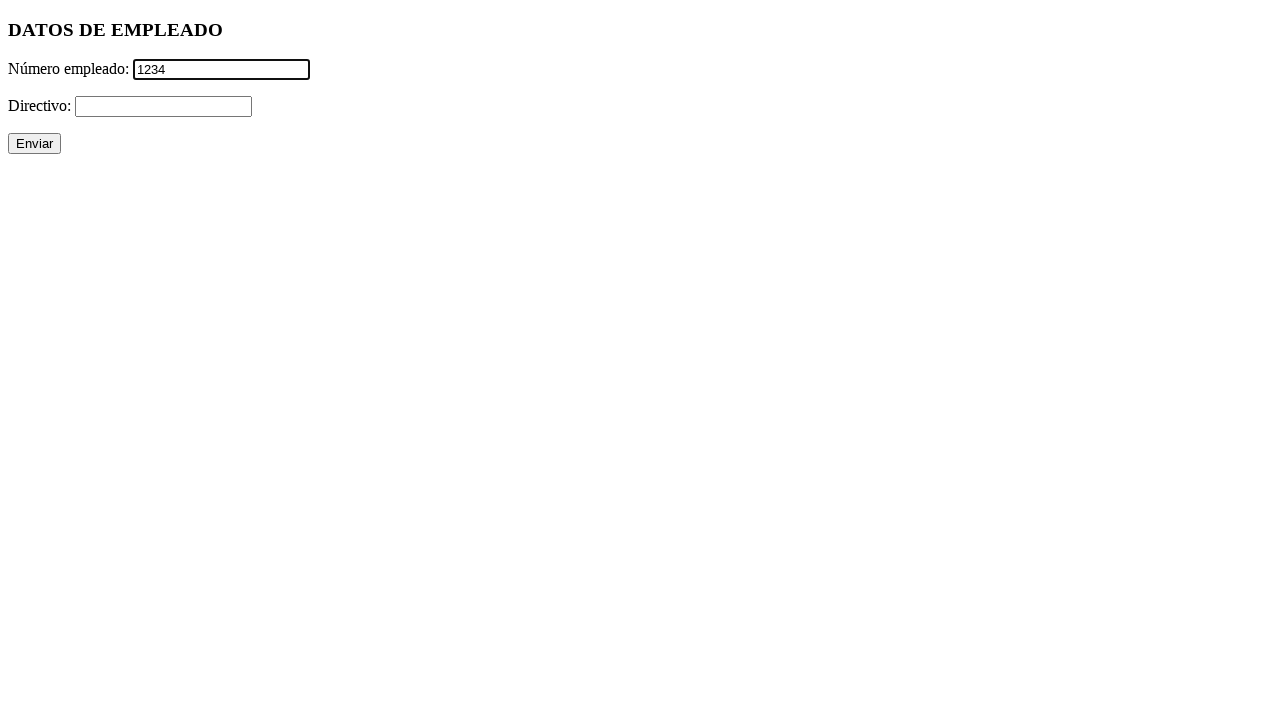

Filled directivo field with '+' on #directivo
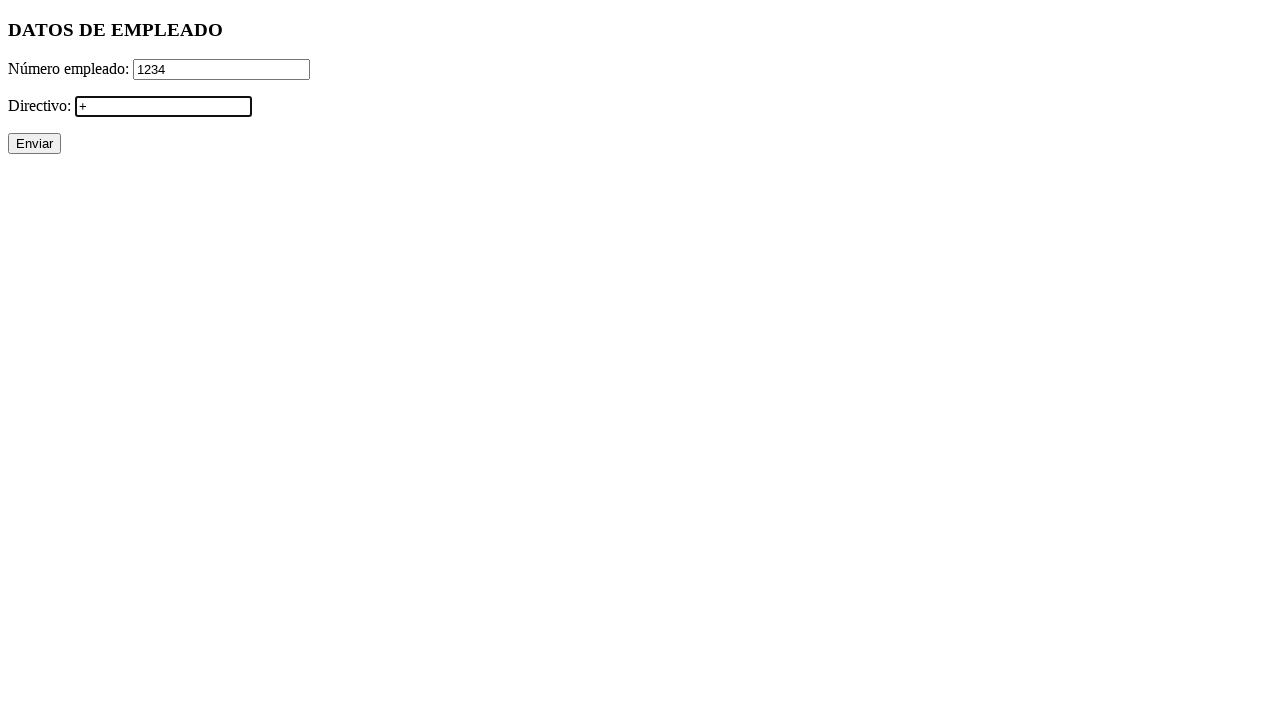

Clicked submit button at (34, 144) on xpath=//p/input[@type='submit']
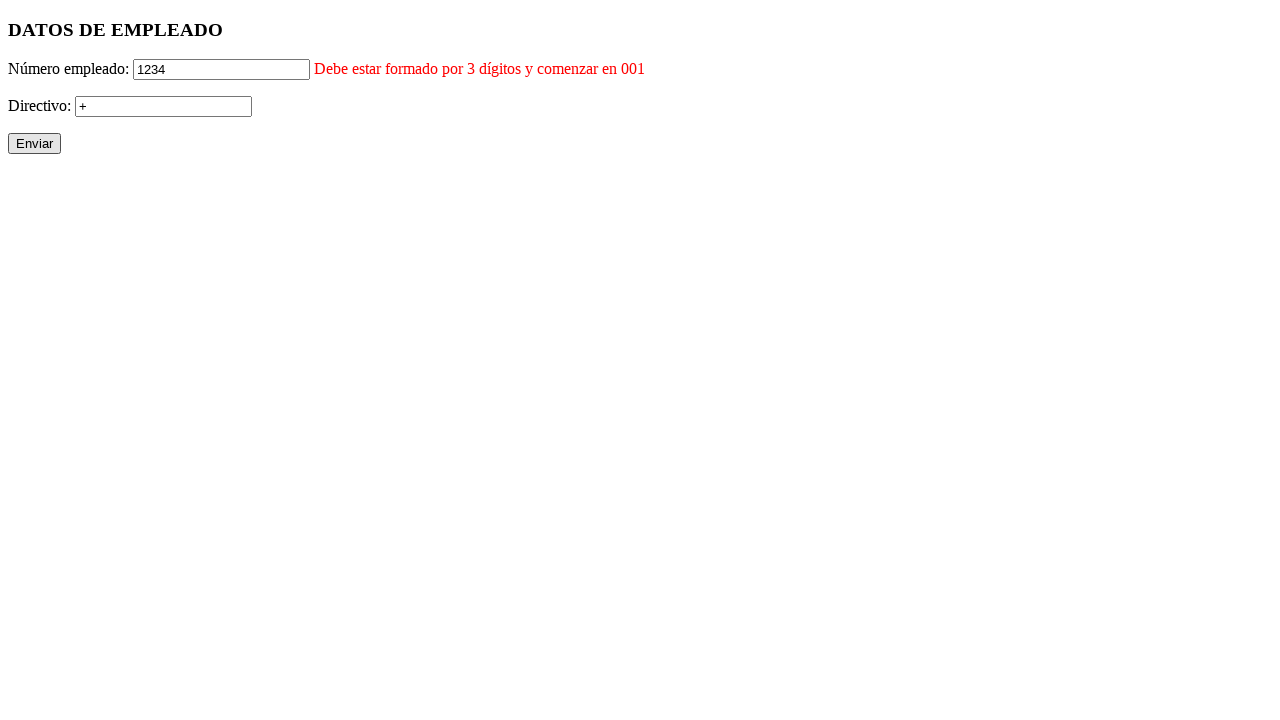

Error message for numero field appeared
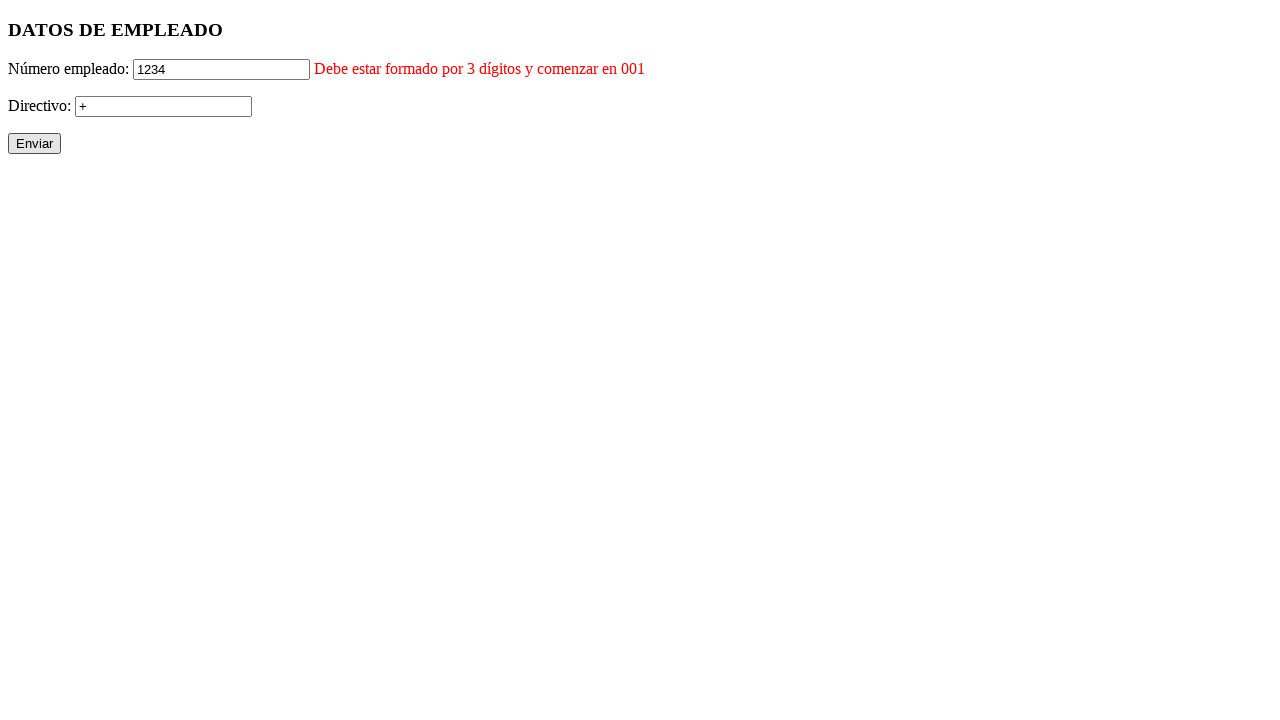

Verified numero error message is visible
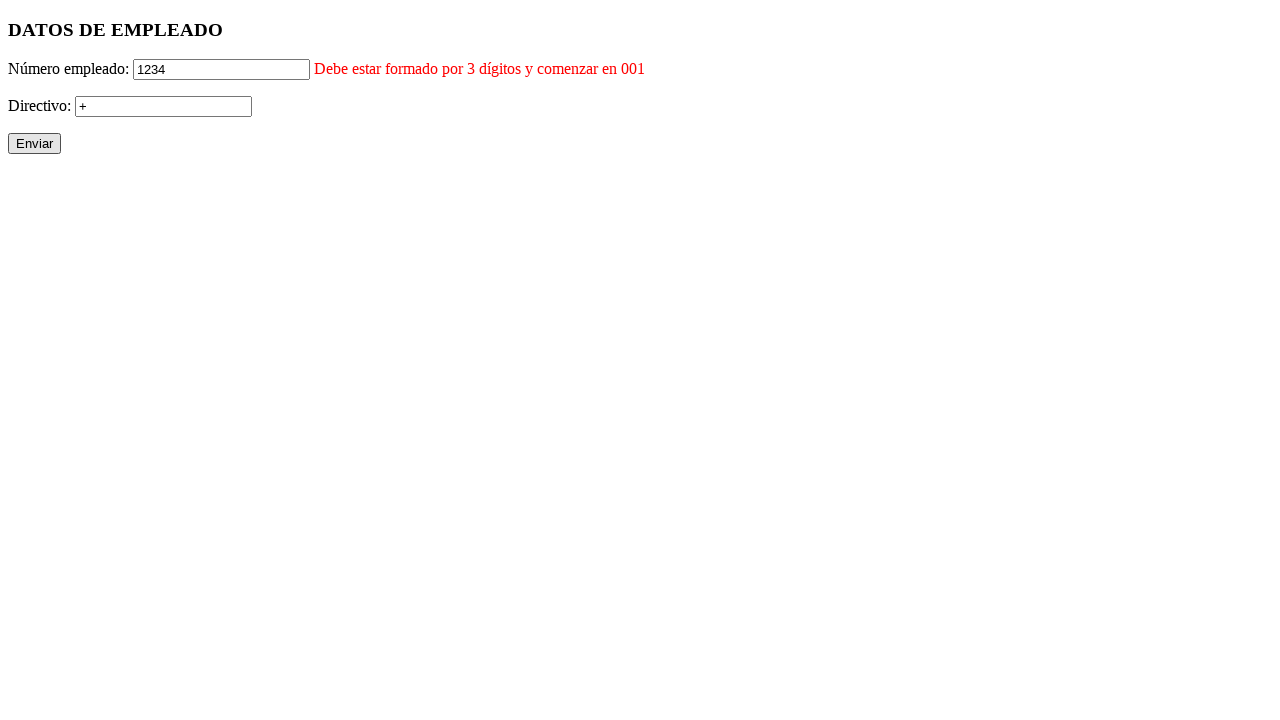

Verified directivo error message is not visible
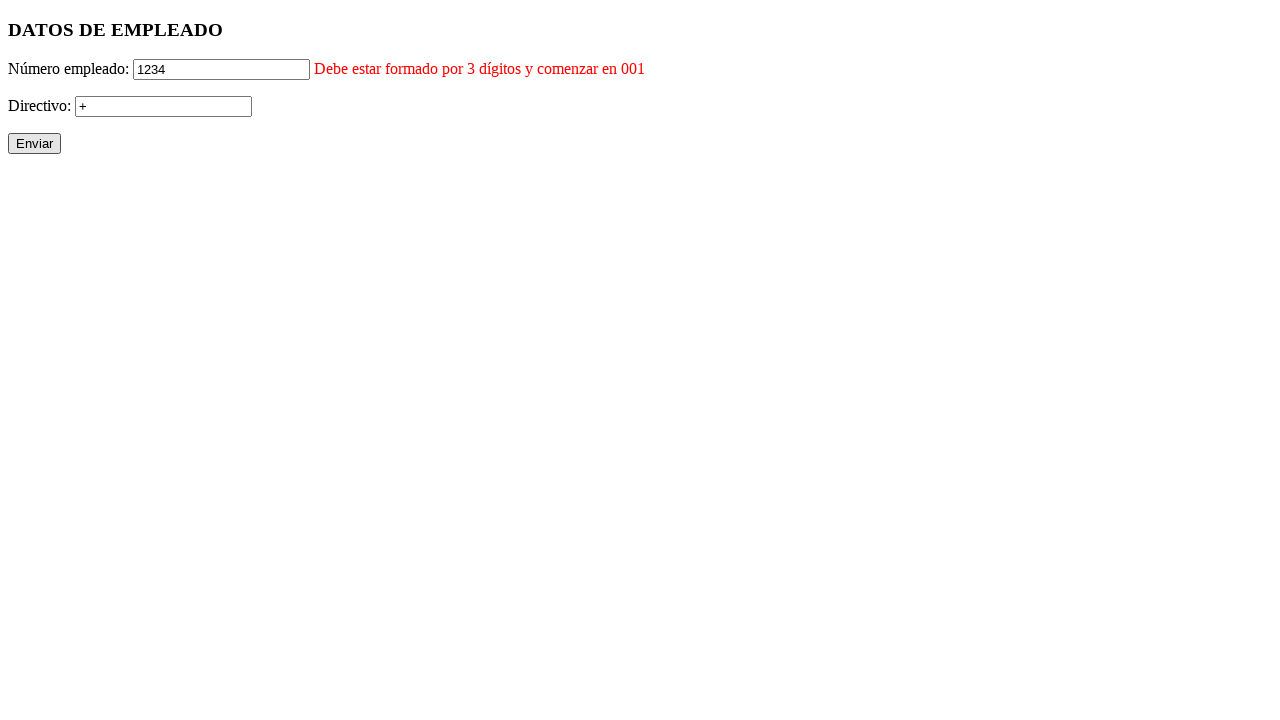

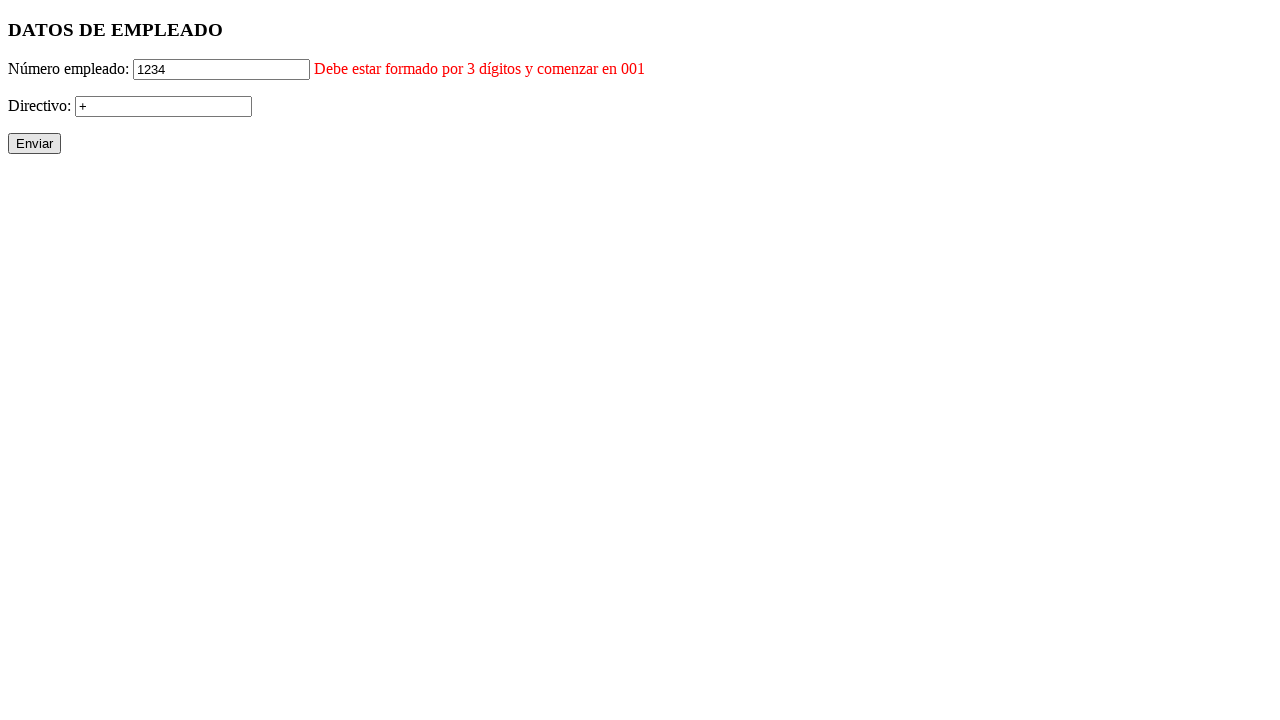